Tests dynamic controls by verifying a textbox is initially disabled, clicking enable button, and confirming it becomes enabled with success message

Starting URL: https://the-internet.herokuapp.com/dynamic_controls

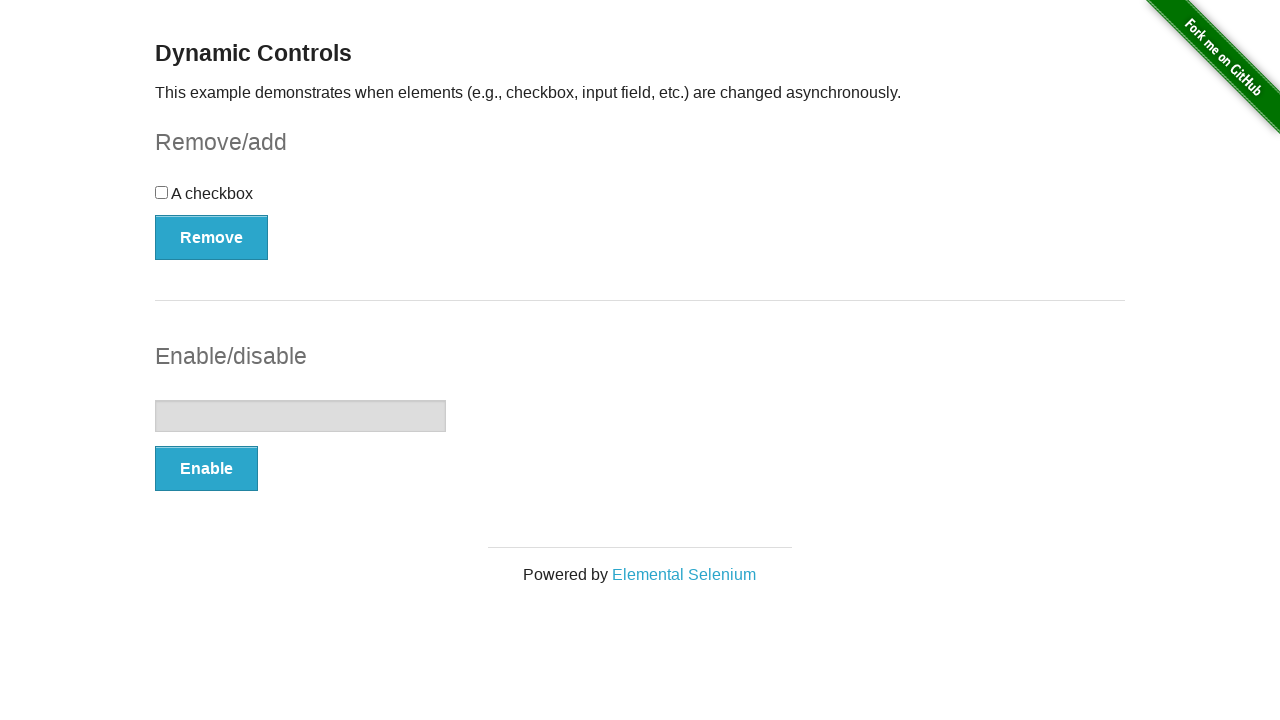

Navigated to dynamic controls page
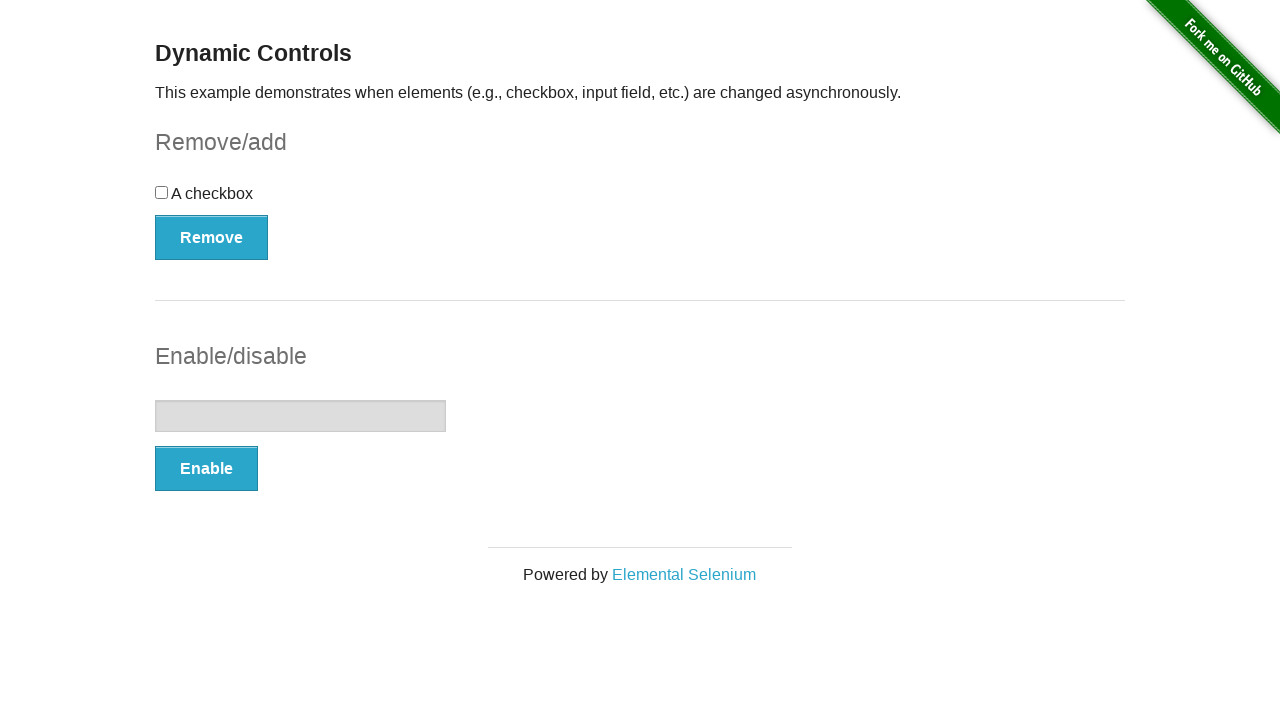

Located textbox element
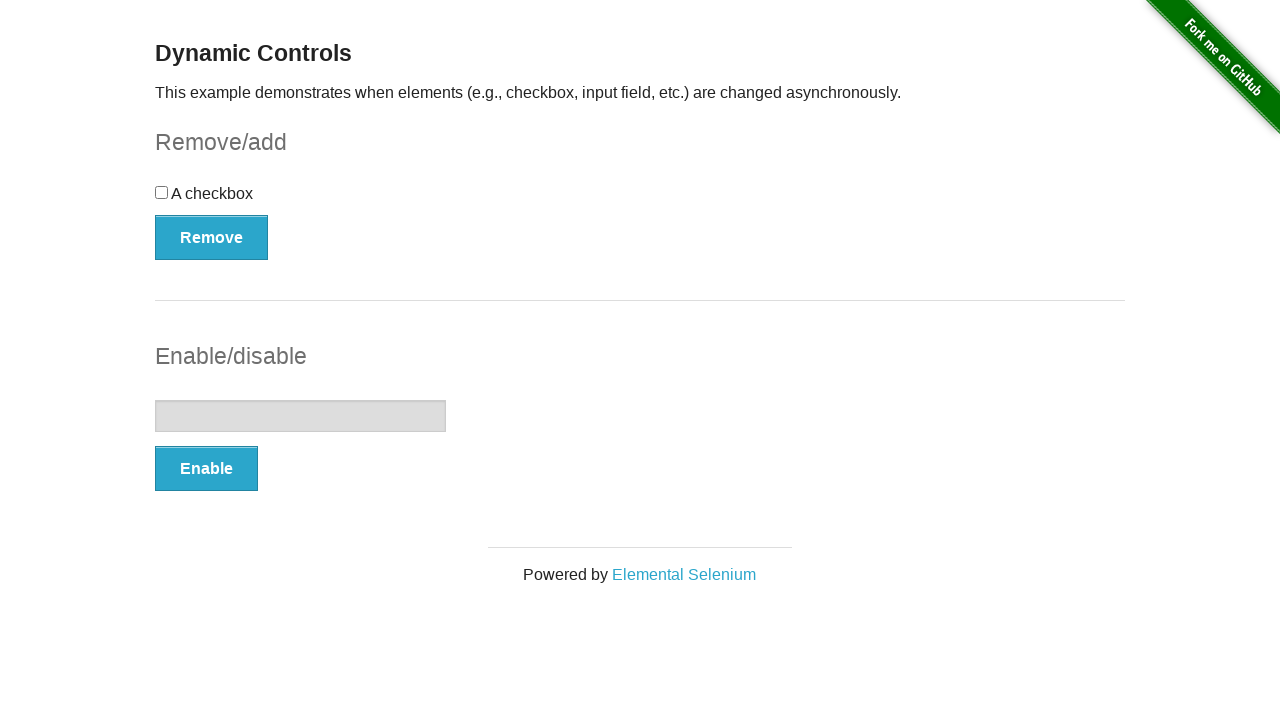

Verified textbox is initially disabled
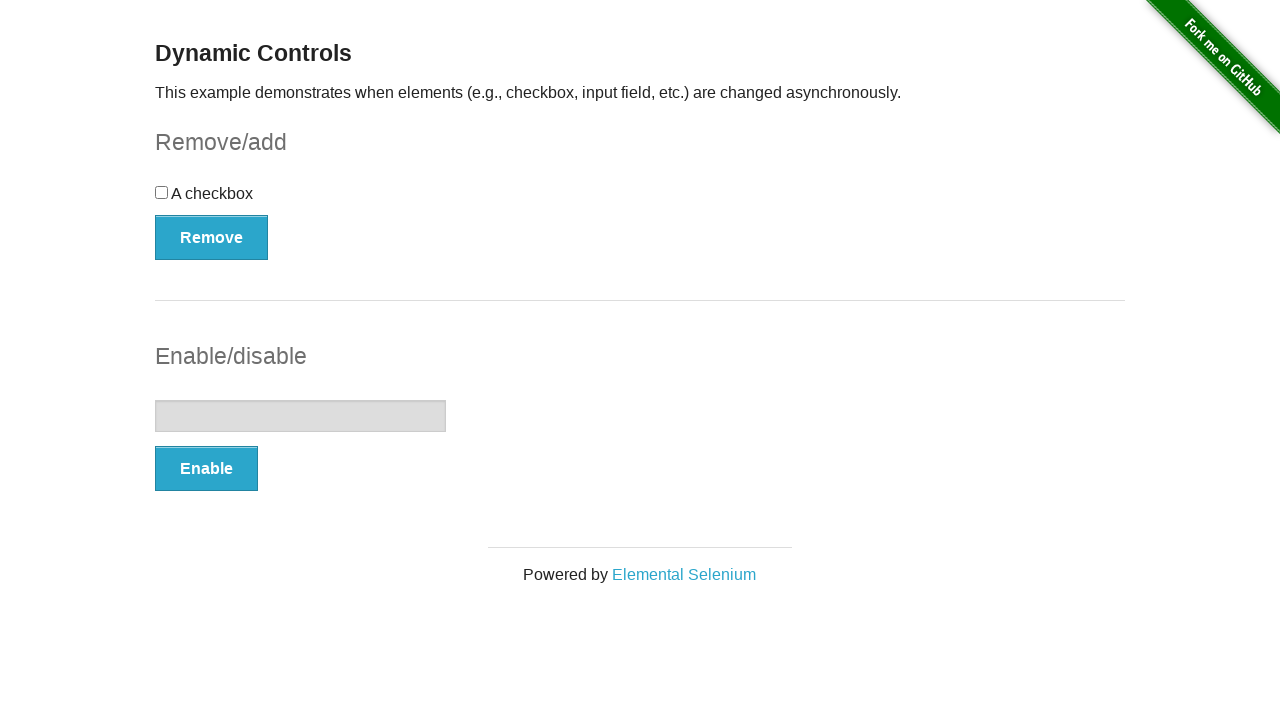

Clicked Enable button at (206, 469) on button:text('Enable')
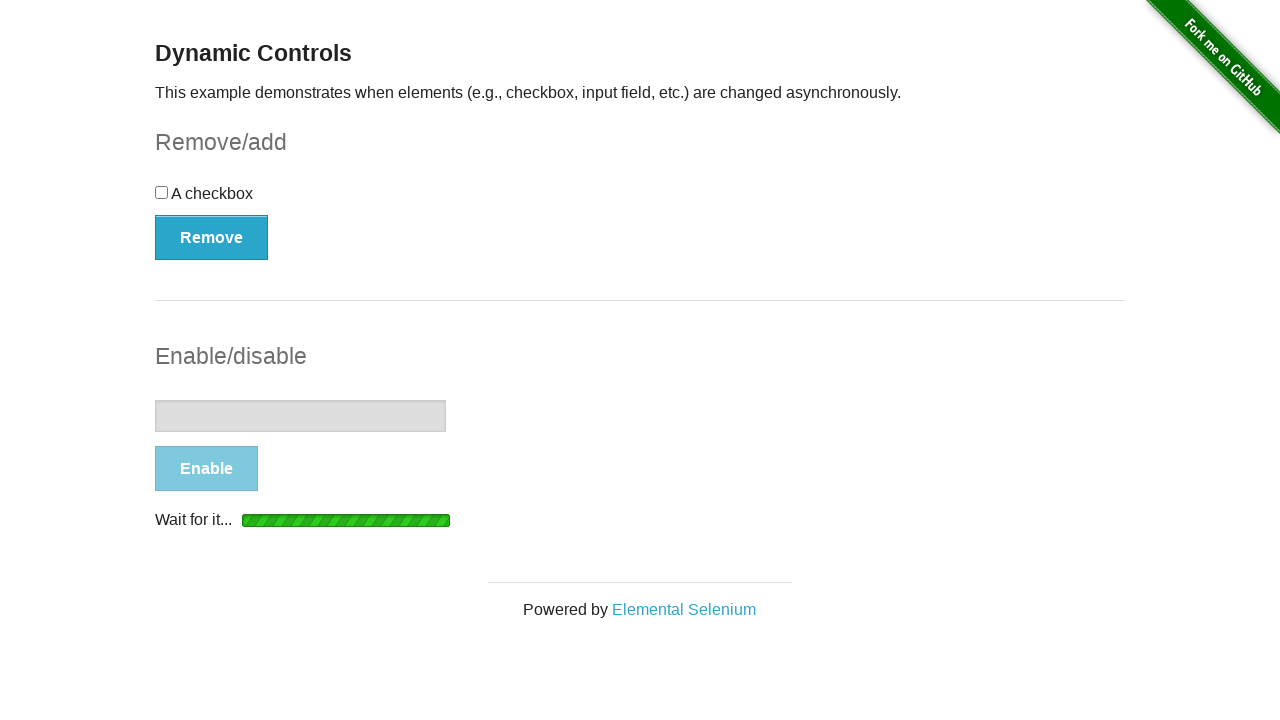

Textbox became enabled
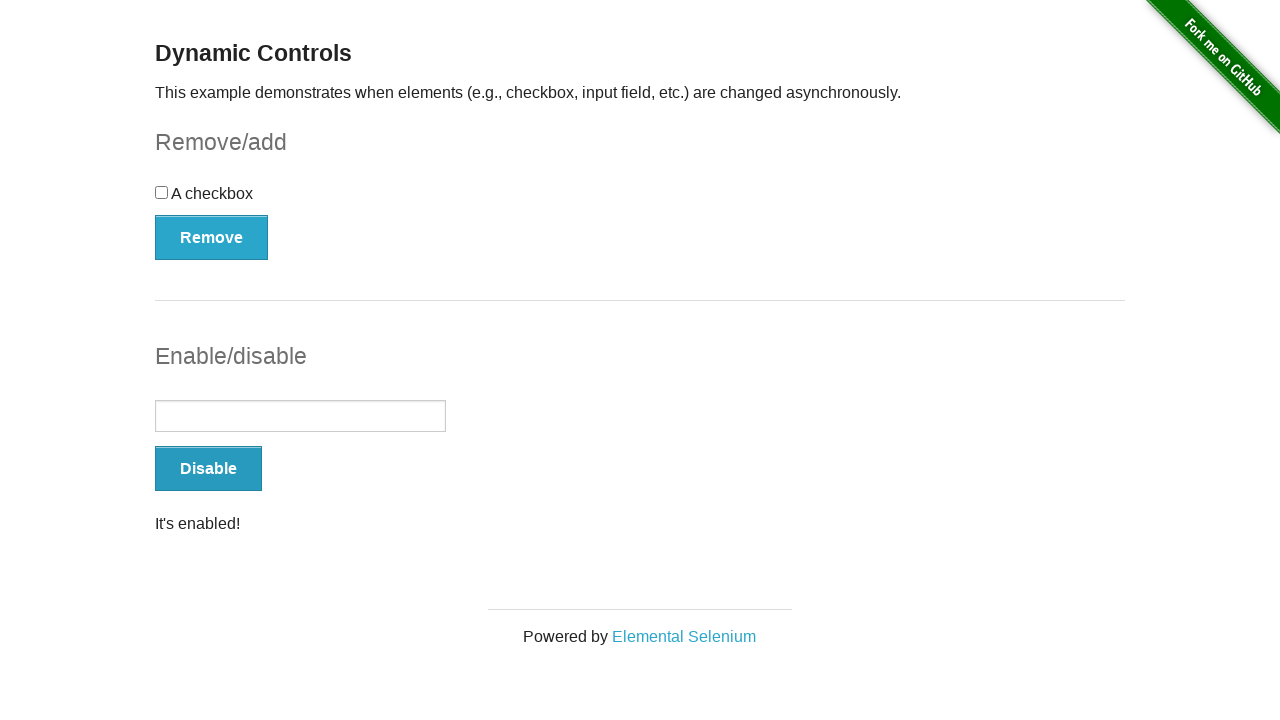

Located success message element
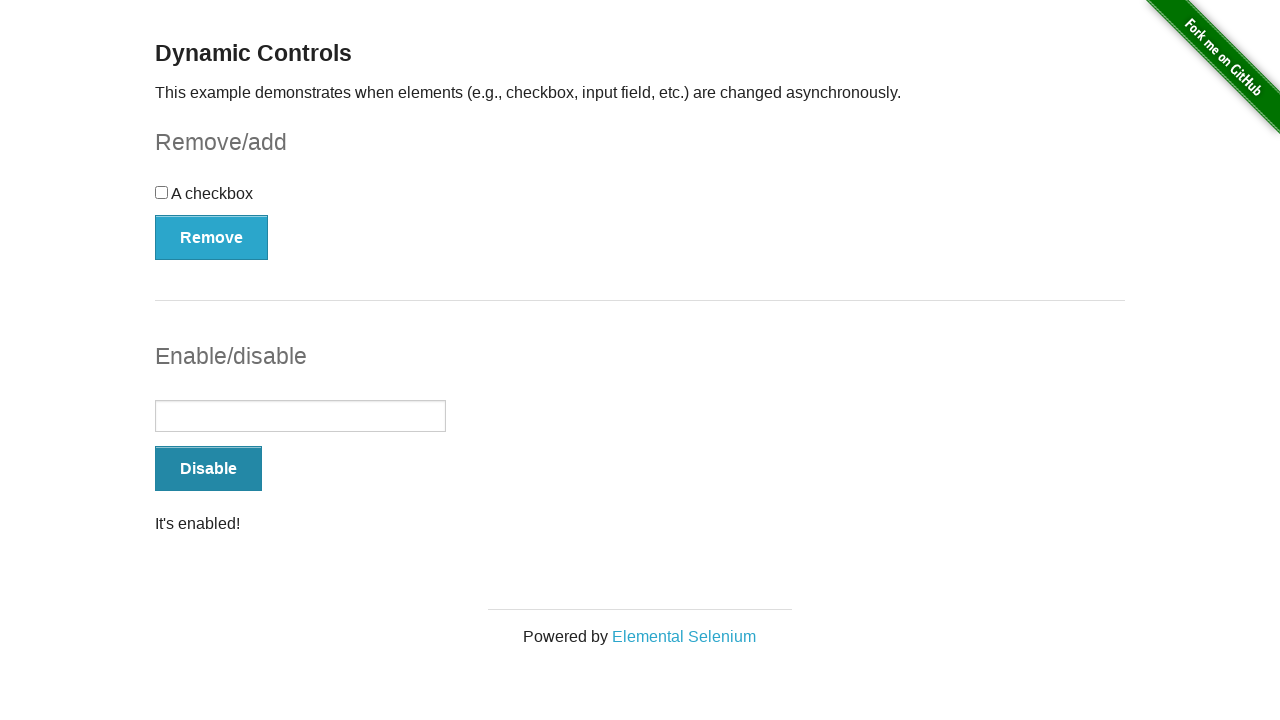

Verified success message is visible
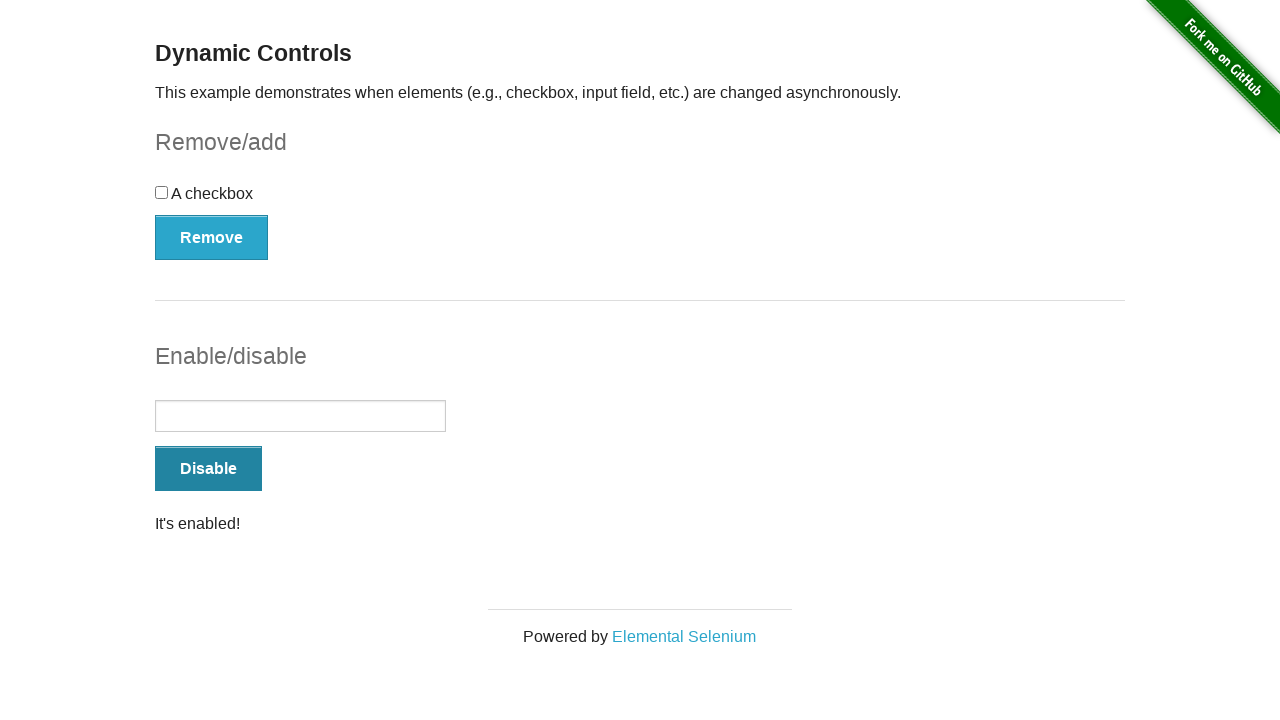

Verified success message contains 'It's enabled!' text
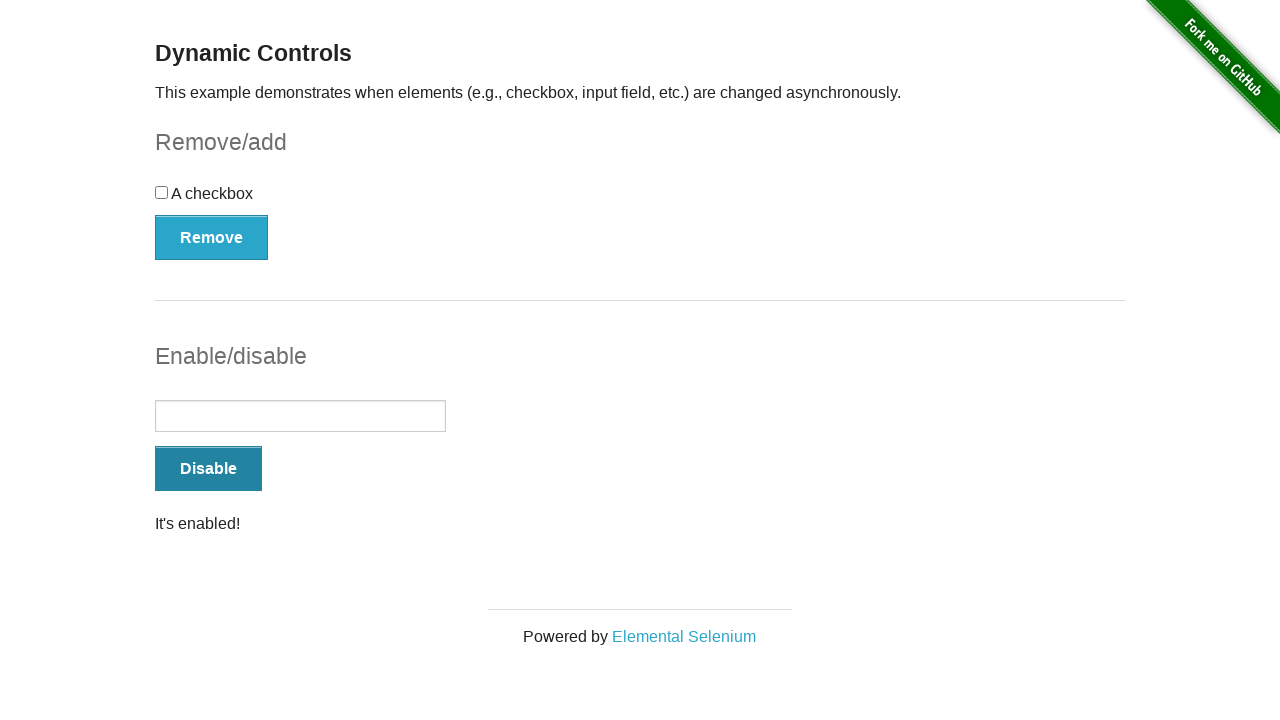

Verified textbox is now enabled
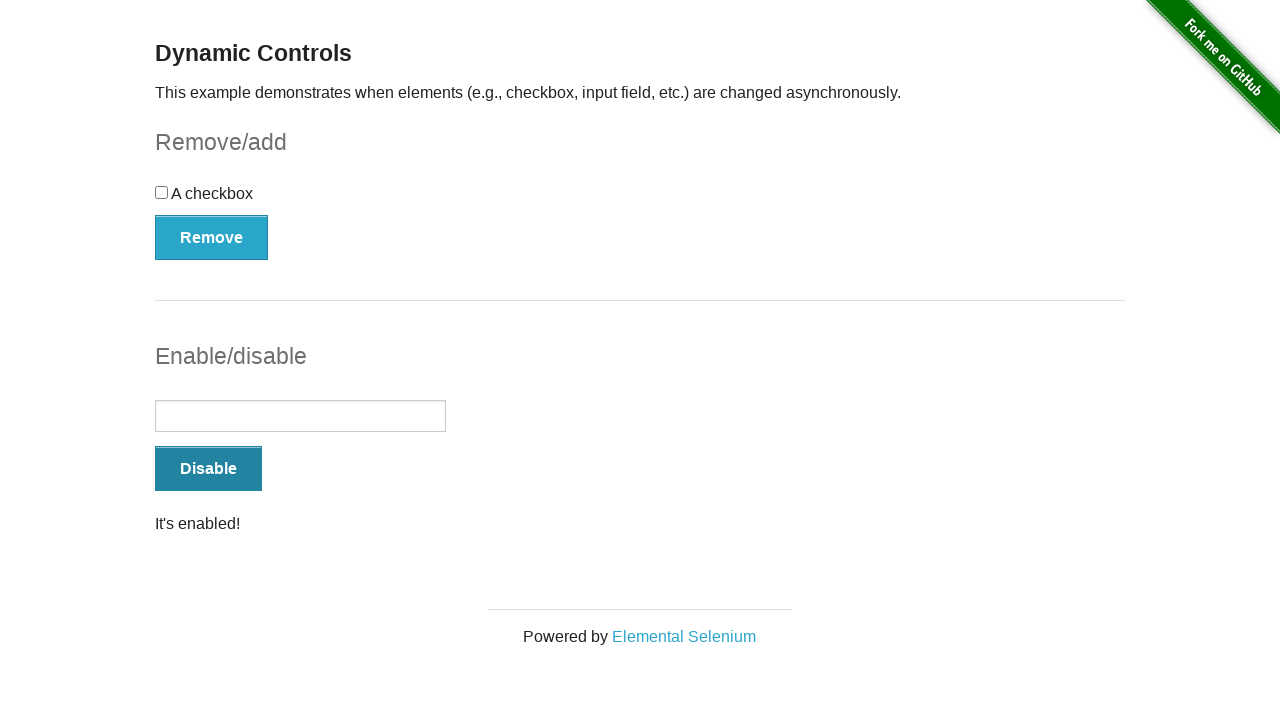

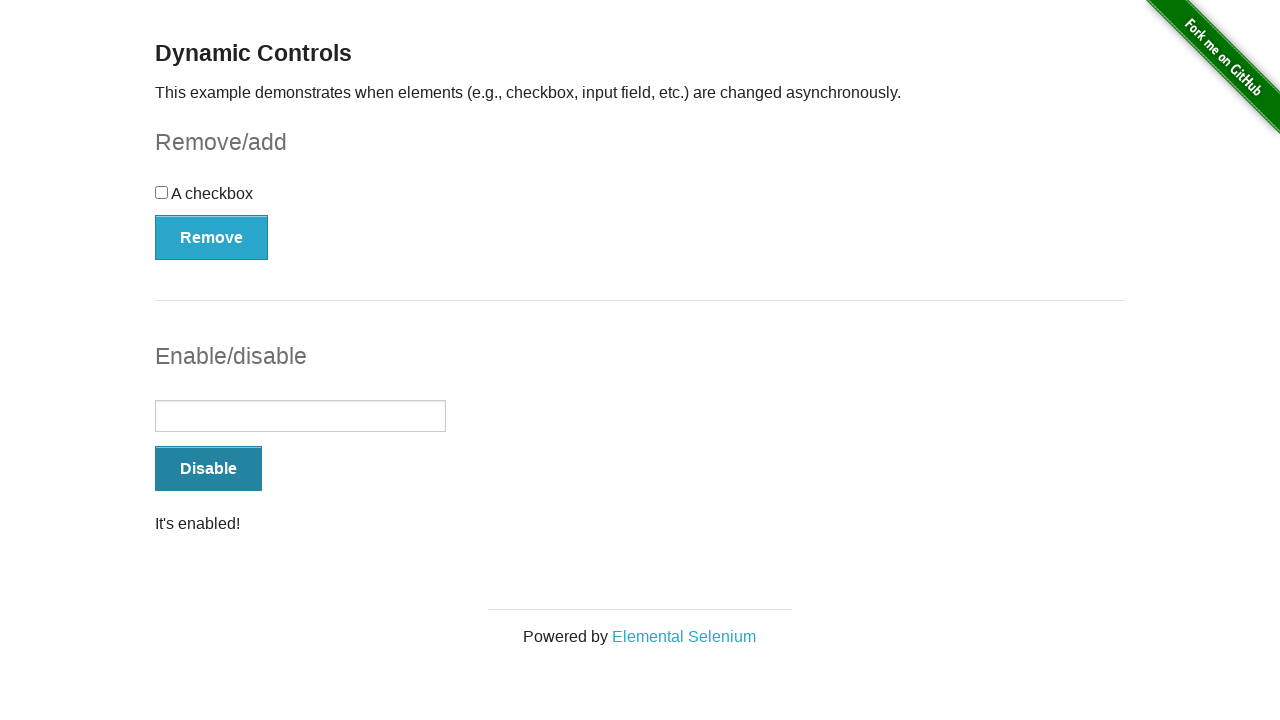